Tests browser back navigation by navigating from GitHub to Selenium.dev and then going back to the previous page

Starting URL: https://github.com/

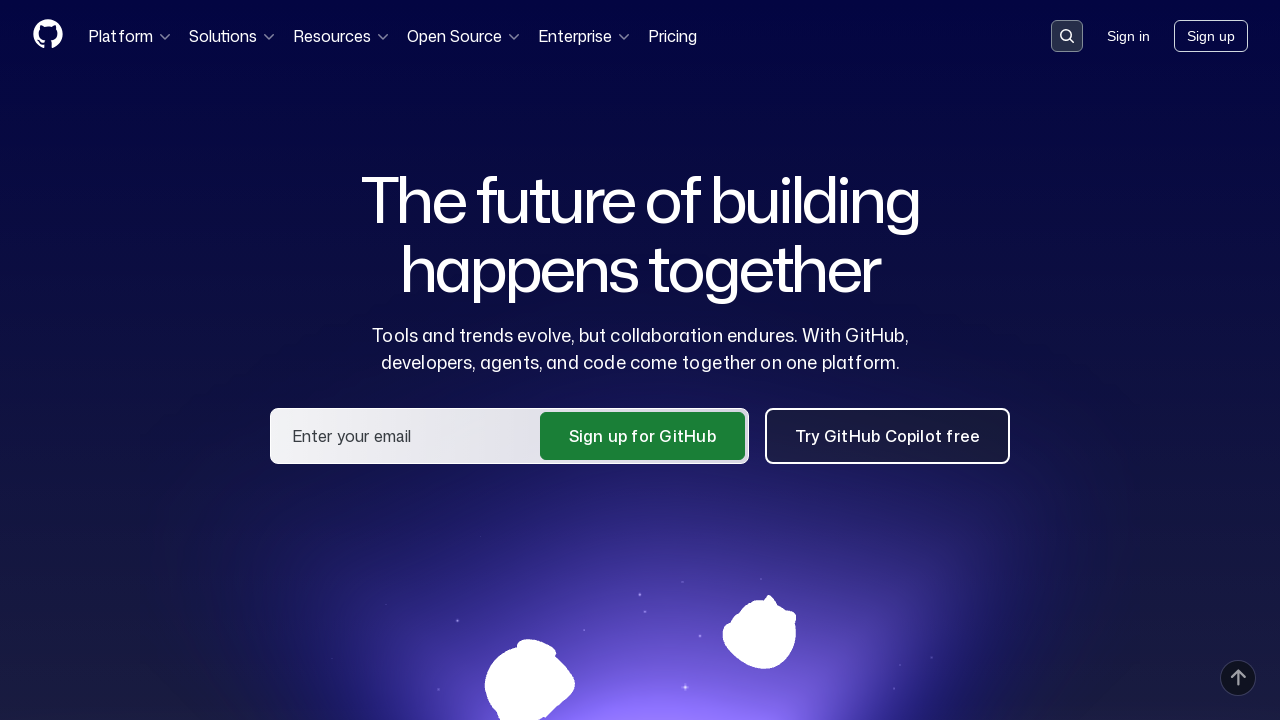

Reloaded the GitHub page
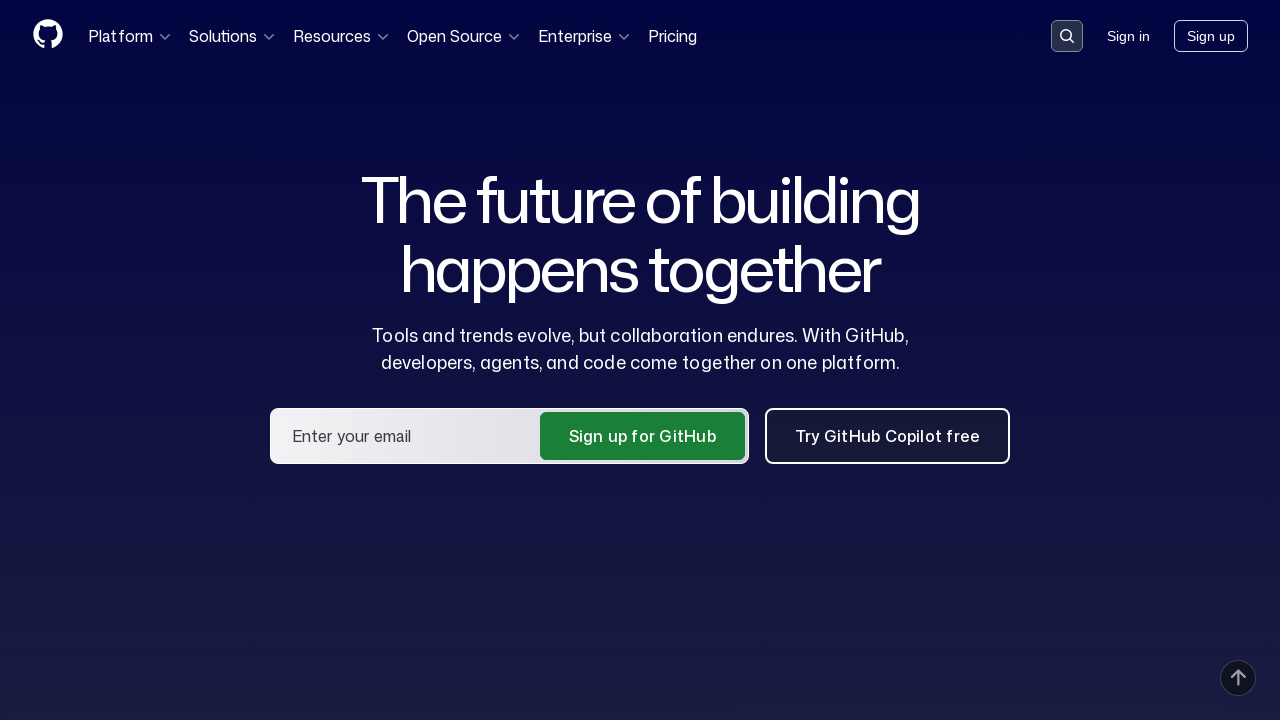

Navigated to Selenium.dev website
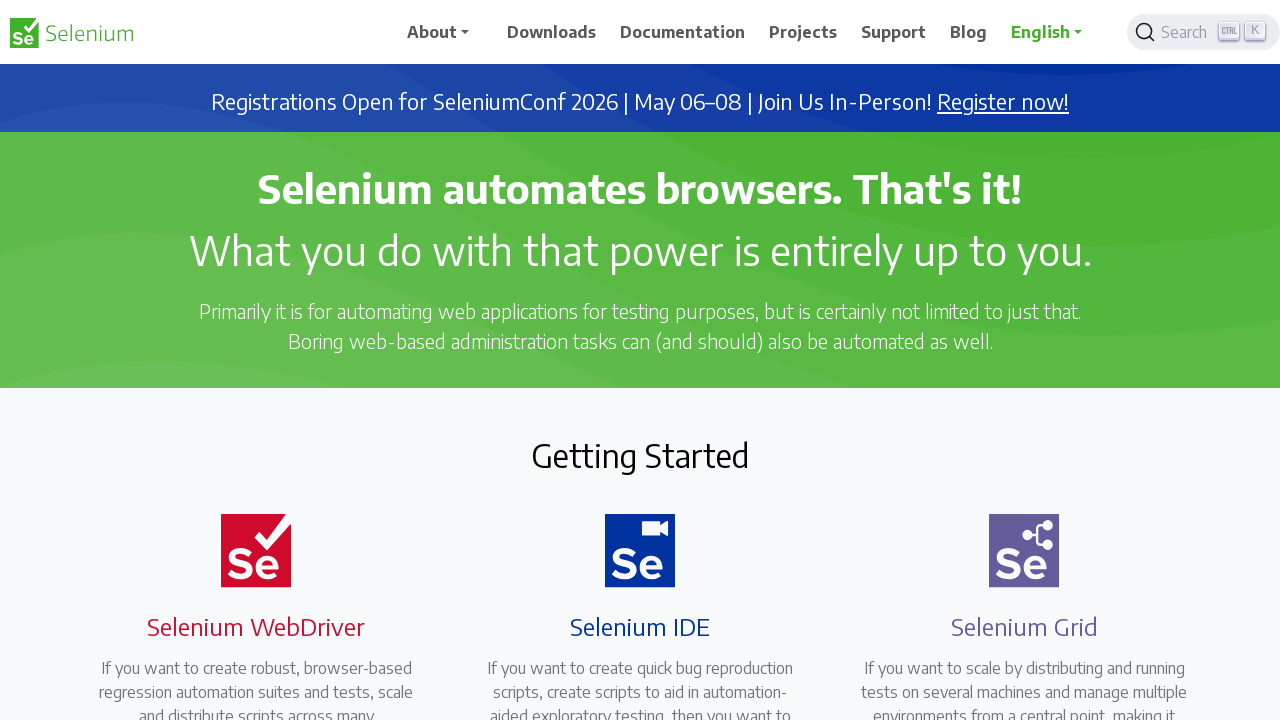

Navigated back to GitHub using browser back button
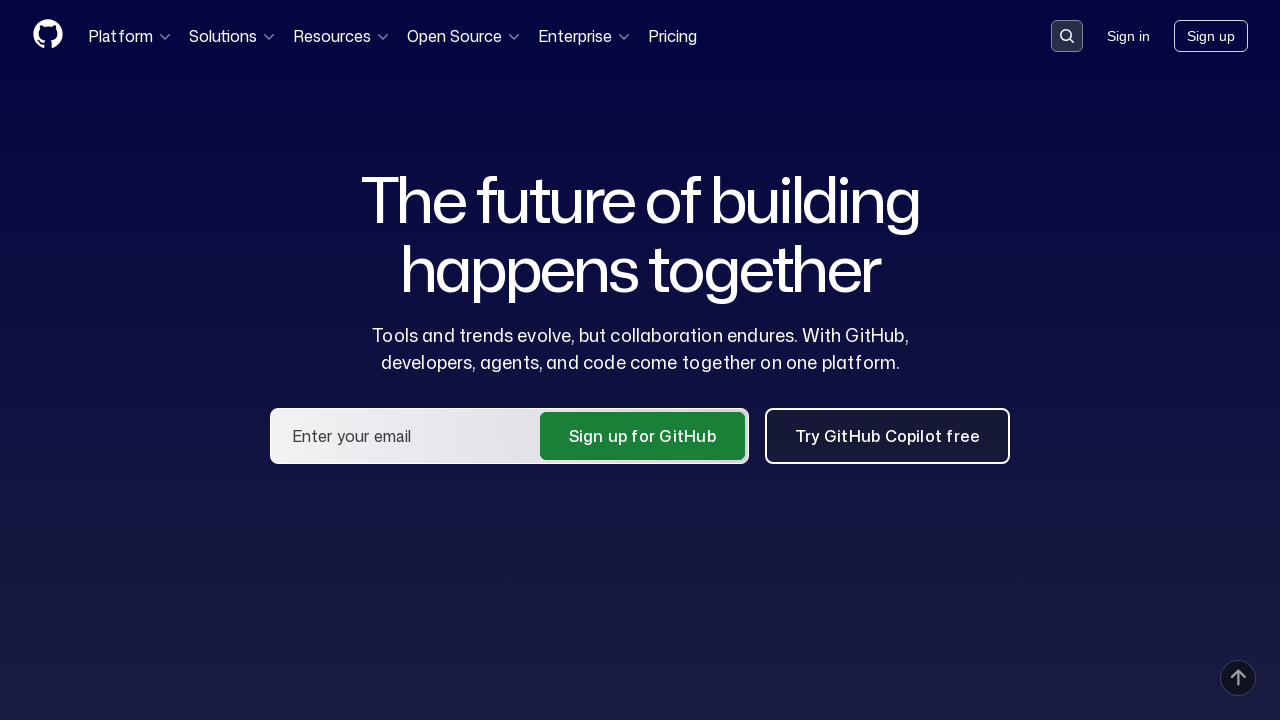

Waited for page to load with domcontentloaded state
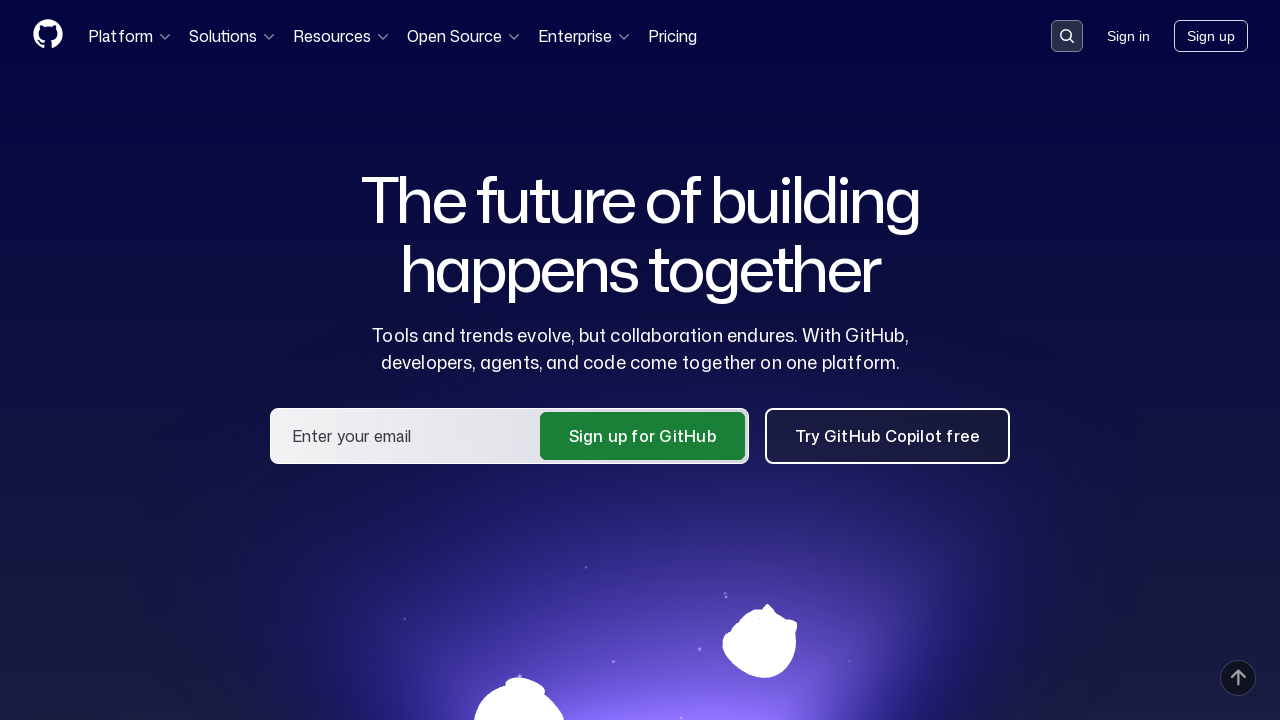

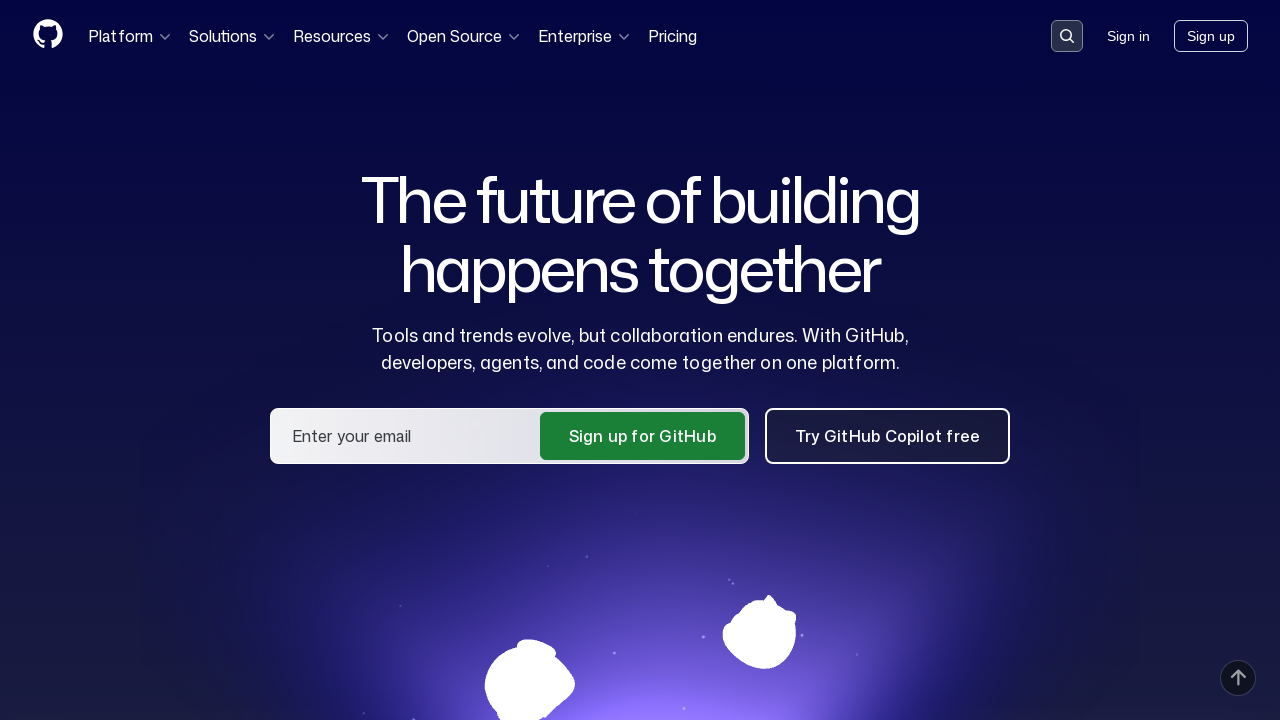